Tests that entering a valid 5-digit zip code and clicking Continue displays the first name field and hides the zip code field

Starting URL: https://www.sharelane.com/cgi-bin/register.py

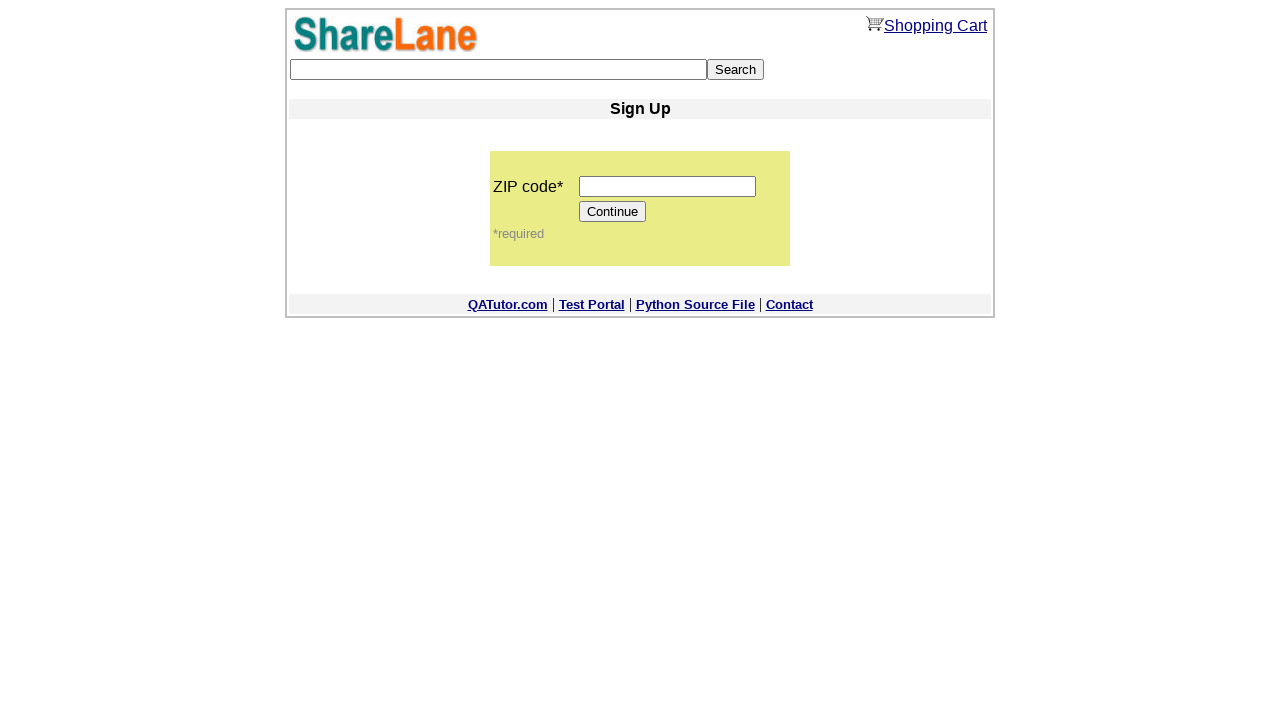

Filled zip code field with valid 5-digit code '12345' on input[name='zip_code']
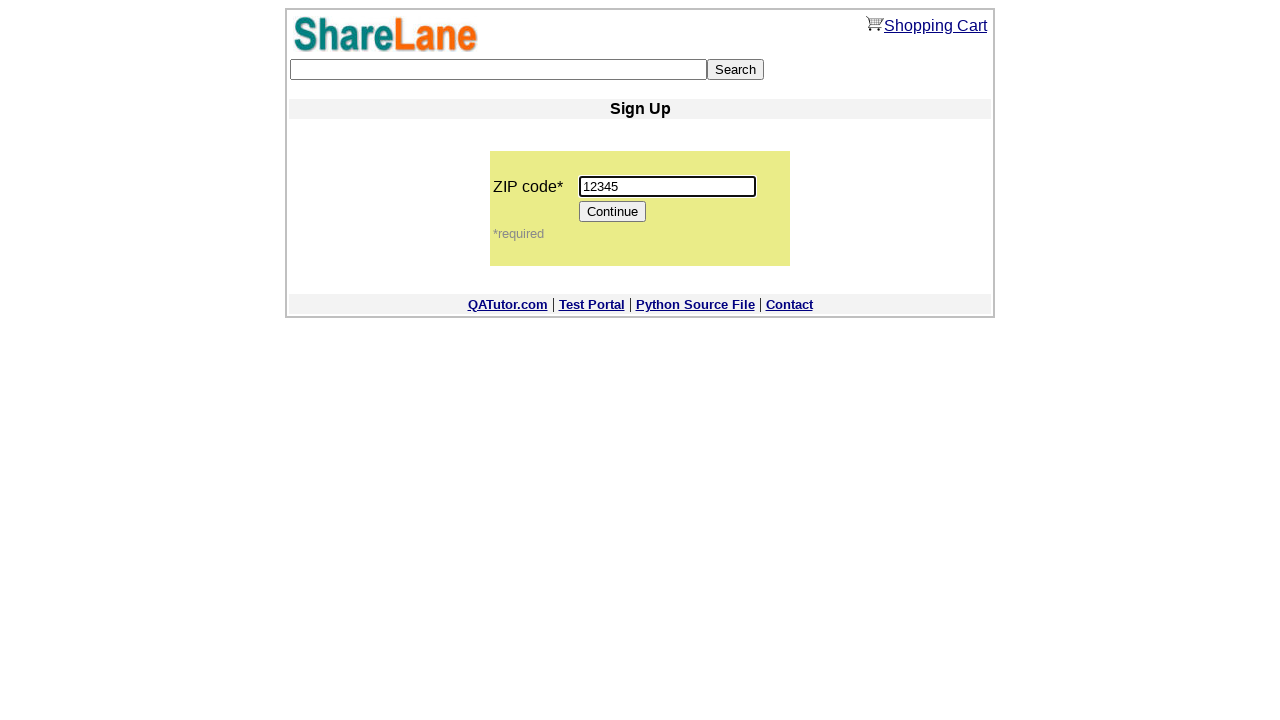

Clicked Continue button to proceed with registration at (613, 212) on input[value='Continue']
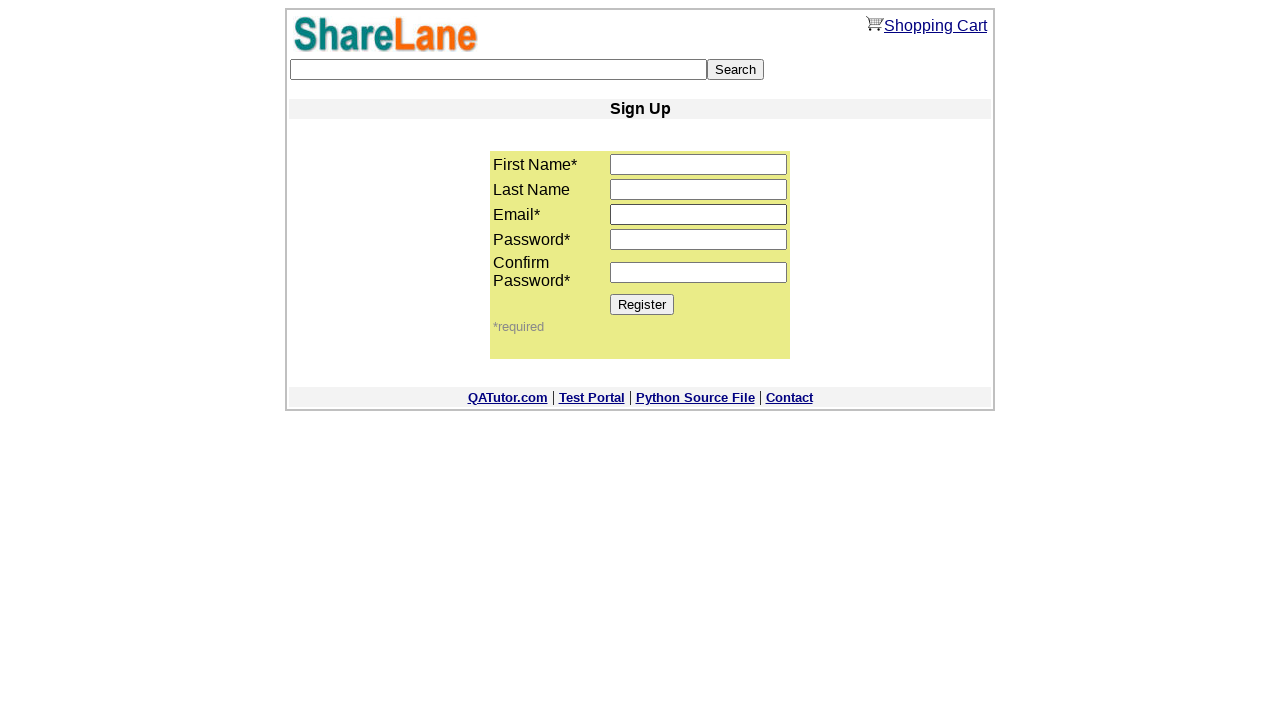

First name field is now displayed after entering valid zip code
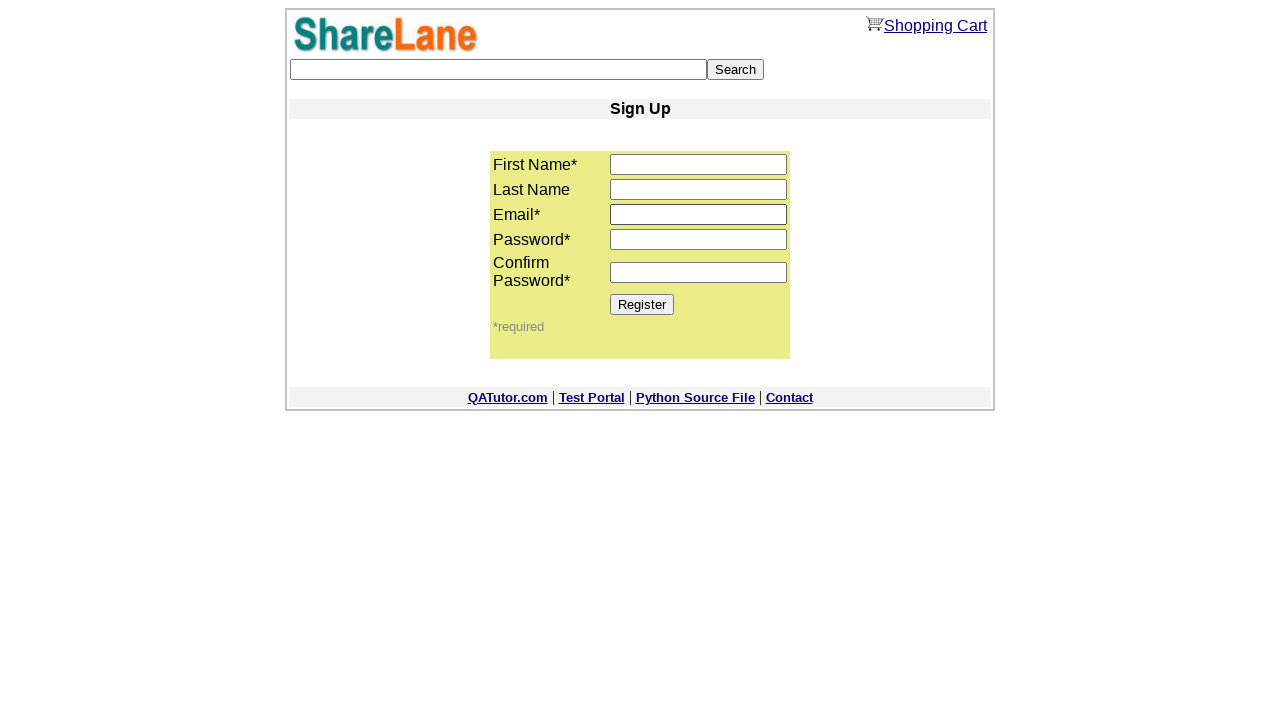

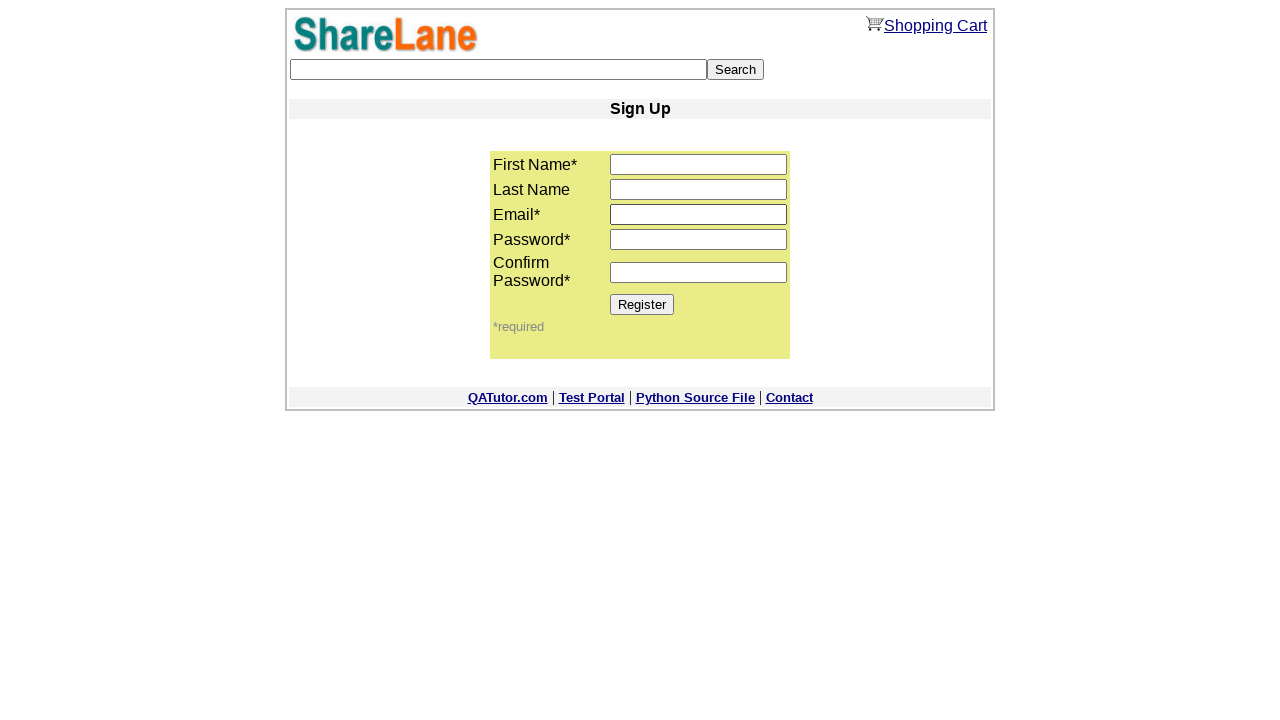